Tests that edits are cancelled when pressing Escape key

Starting URL: https://demo.playwright.dev/todomvc

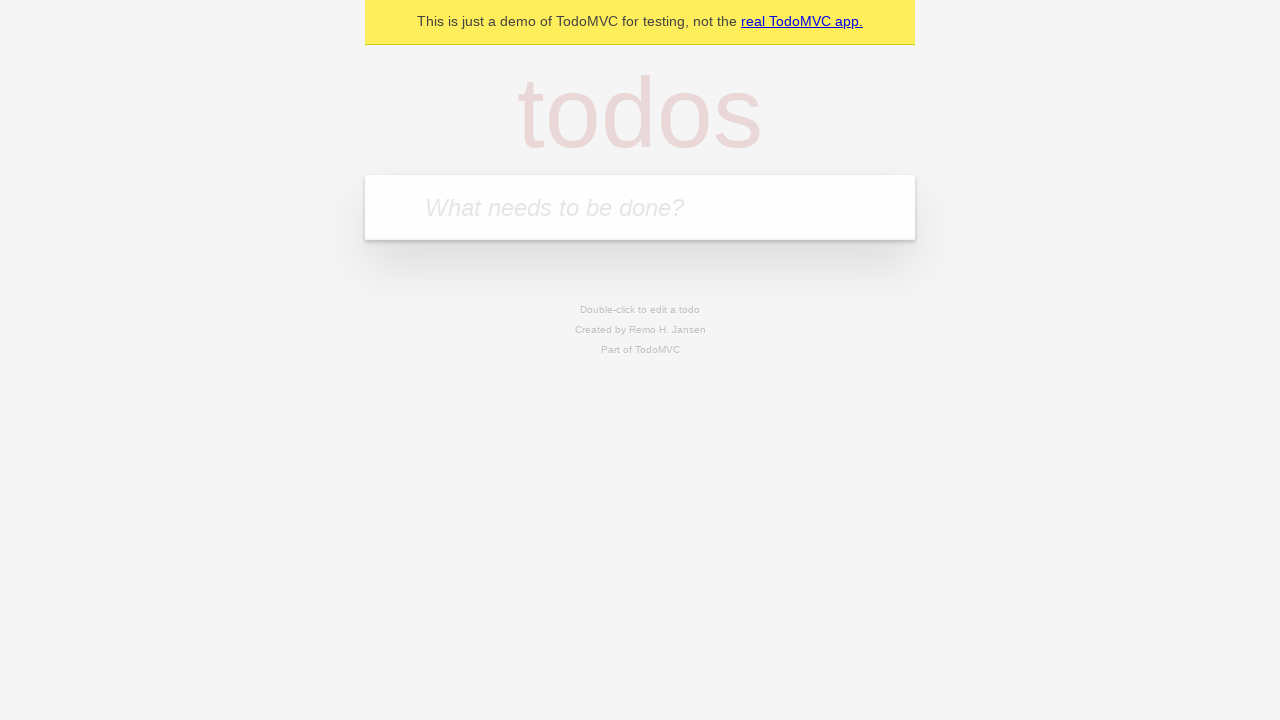

Filled first todo input with 'buy some cheese' on internal:attr=[placeholder="What needs to be done?"i]
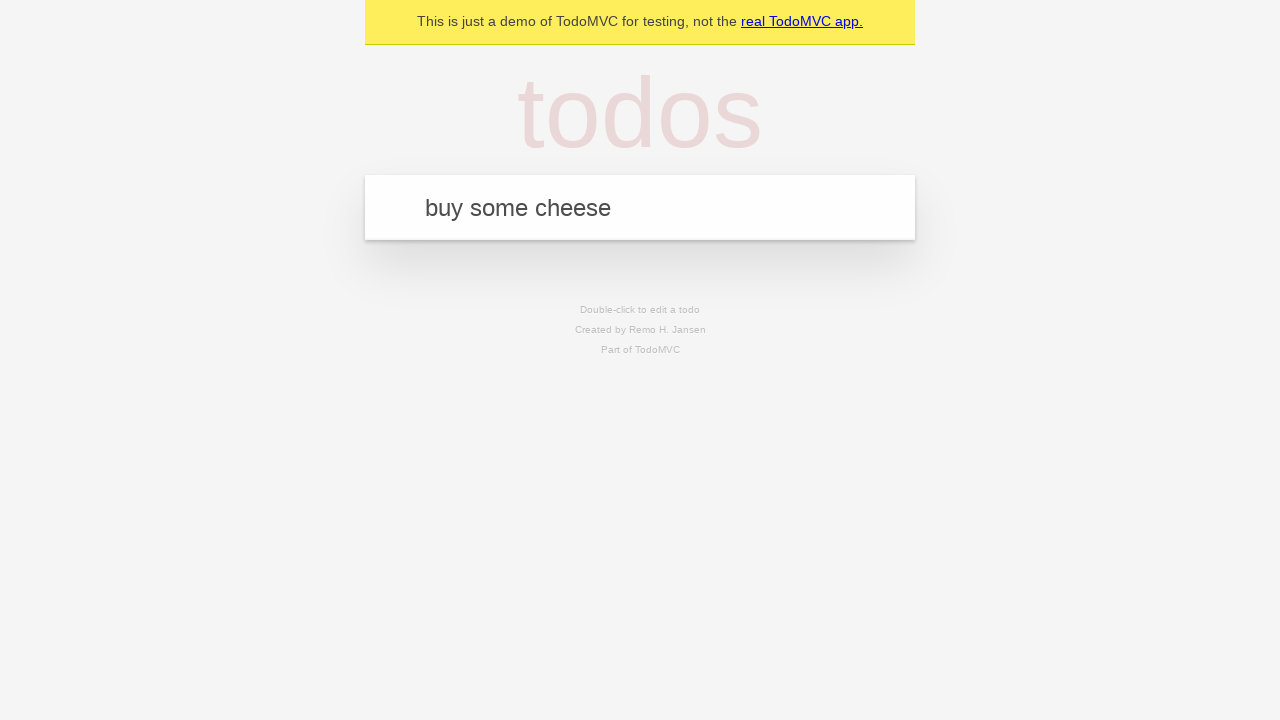

Pressed Enter to add first todo on internal:attr=[placeholder="What needs to be done?"i]
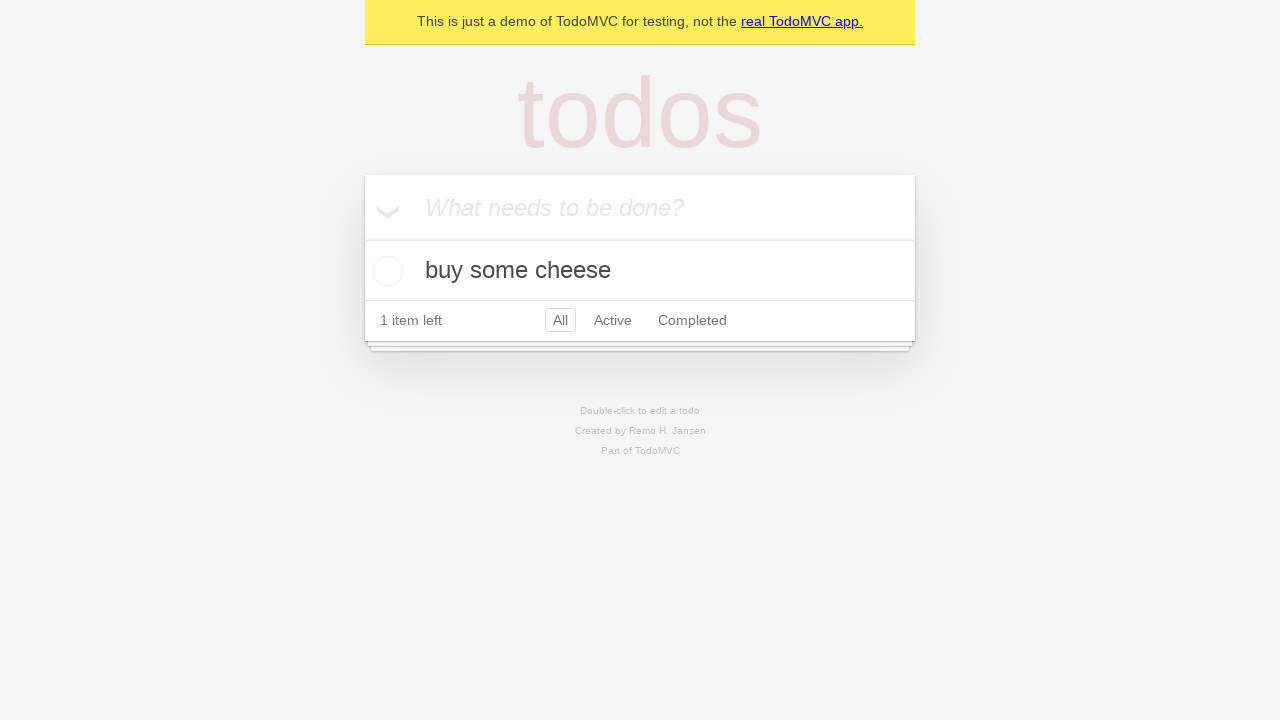

Filled second todo input with 'feed the cat' on internal:attr=[placeholder="What needs to be done?"i]
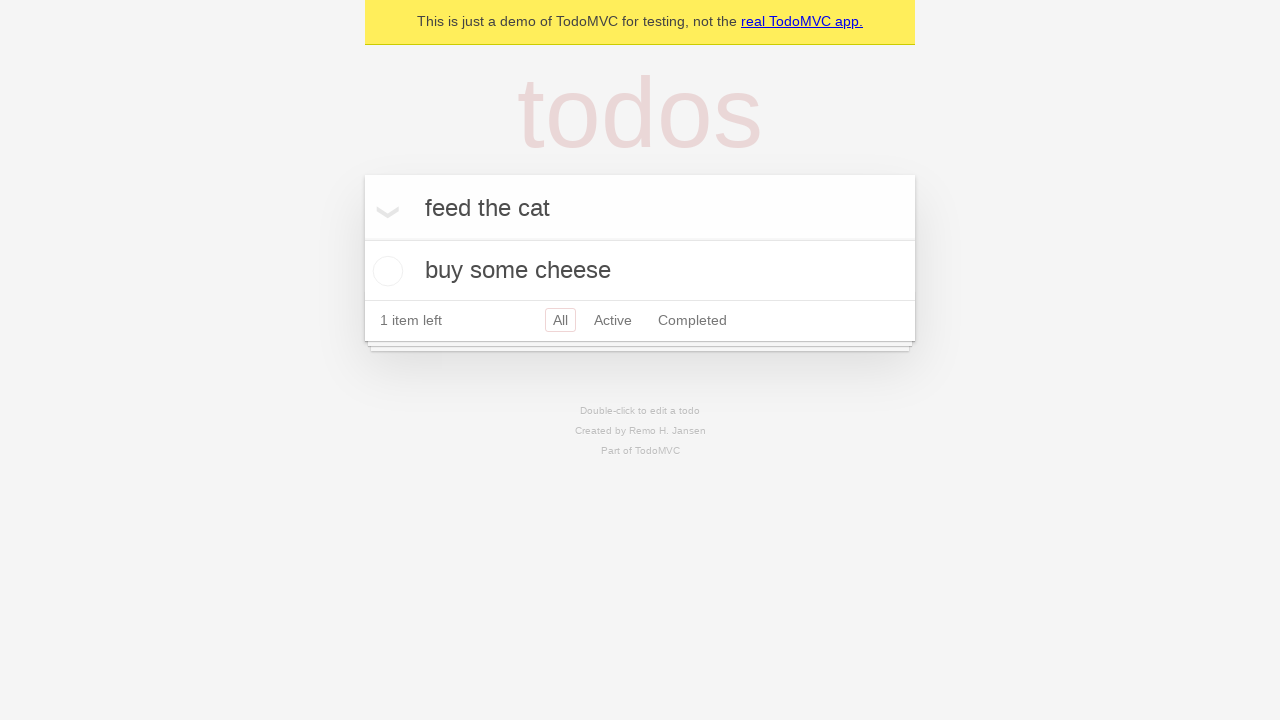

Pressed Enter to add second todo on internal:attr=[placeholder="What needs to be done?"i]
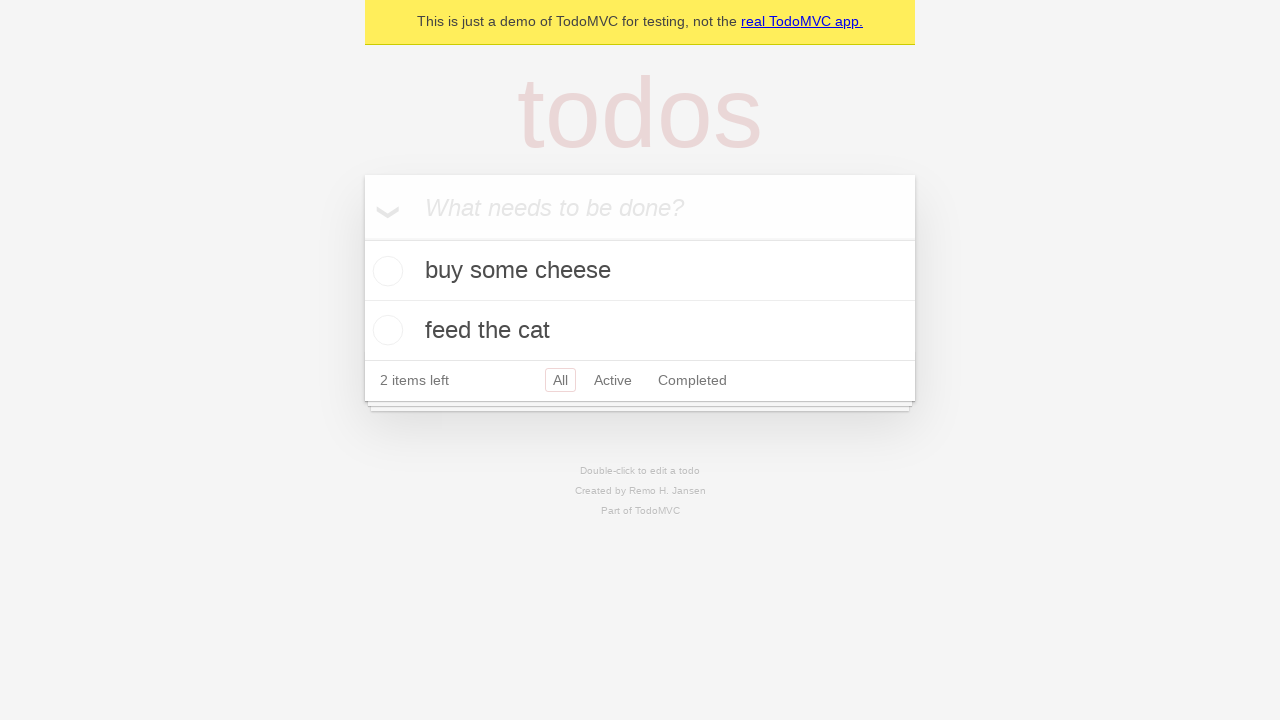

Filled third todo input with 'book a doctors appointment' on internal:attr=[placeholder="What needs to be done?"i]
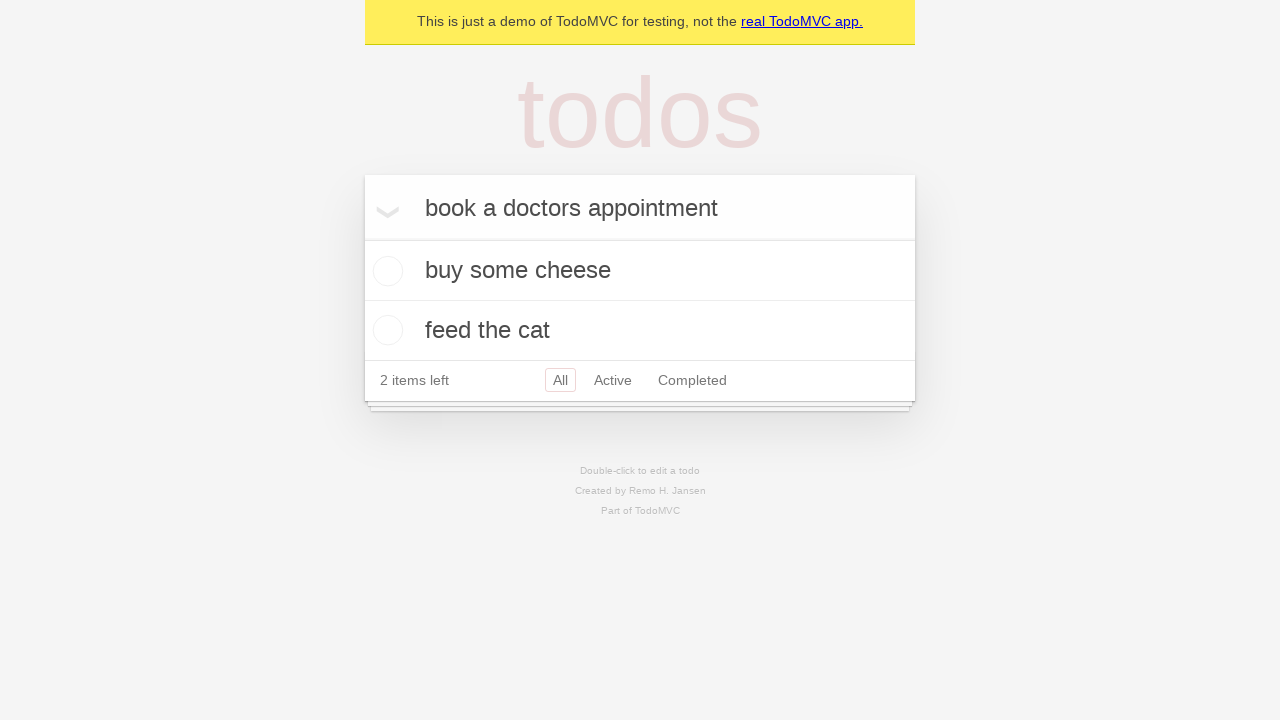

Pressed Enter to add third todo on internal:attr=[placeholder="What needs to be done?"i]
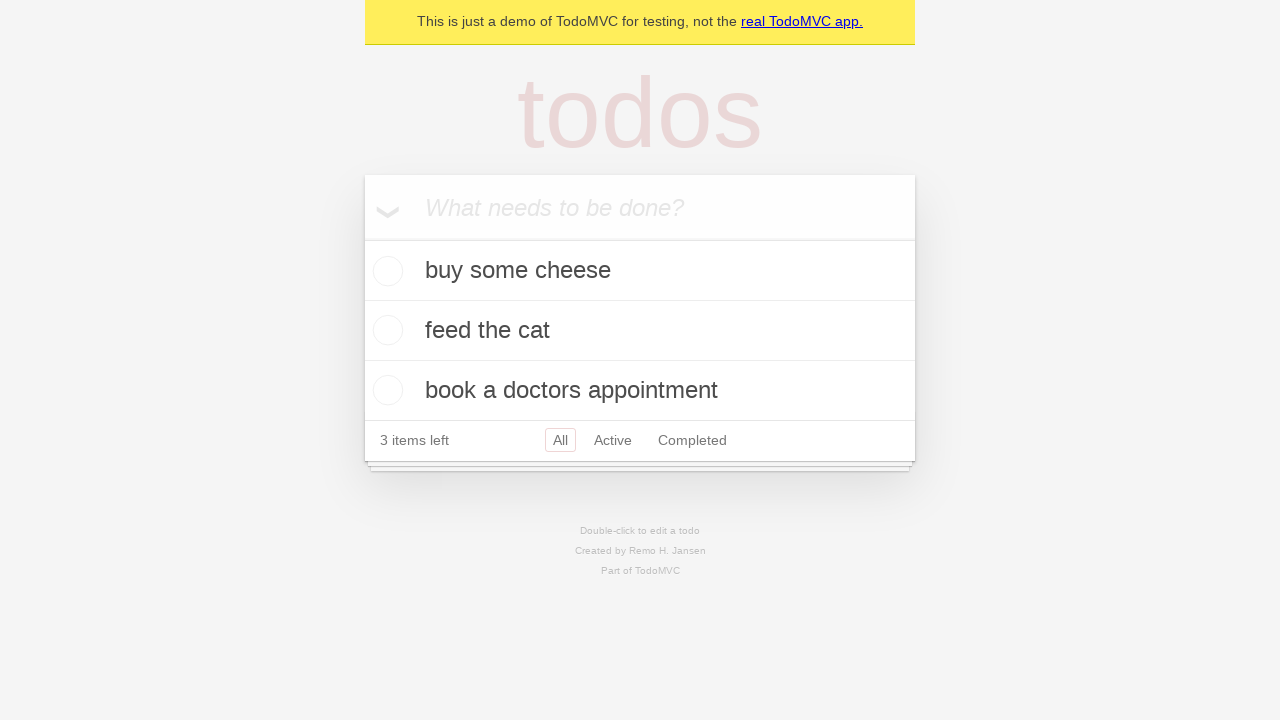

Double-clicked second todo item to enter edit mode at (640, 331) on internal:testid=[data-testid="todo-item"s] >> nth=1
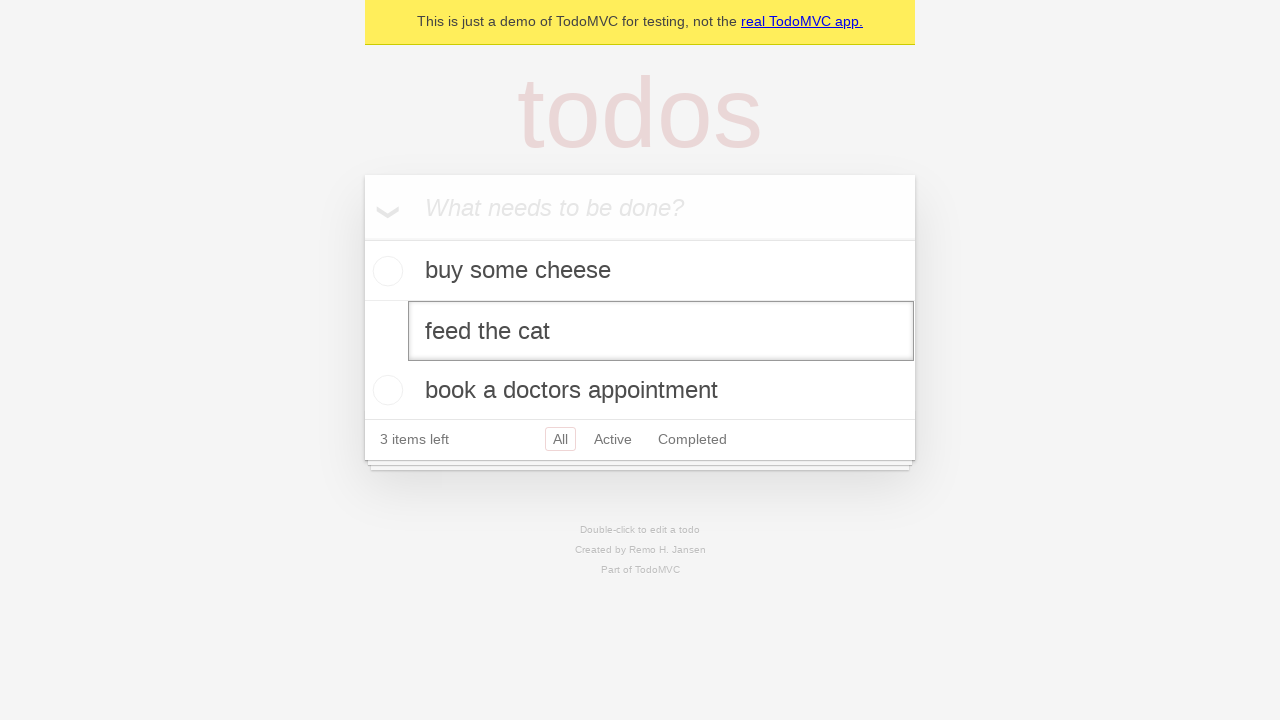

Filled edit textbox with 'buy some sausages' on internal:testid=[data-testid="todo-item"s] >> nth=1 >> internal:role=textbox[nam
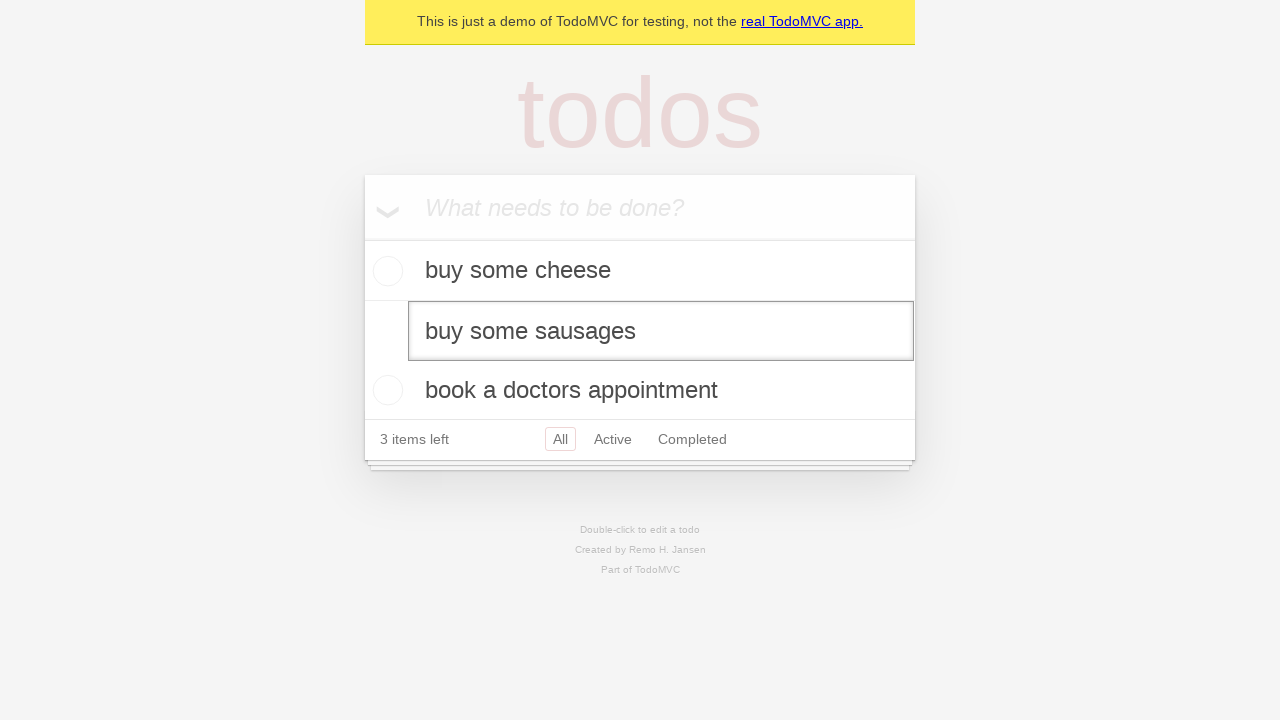

Pressed Escape key to cancel the edit on internal:testid=[data-testid="todo-item"s] >> nth=1 >> internal:role=textbox[nam
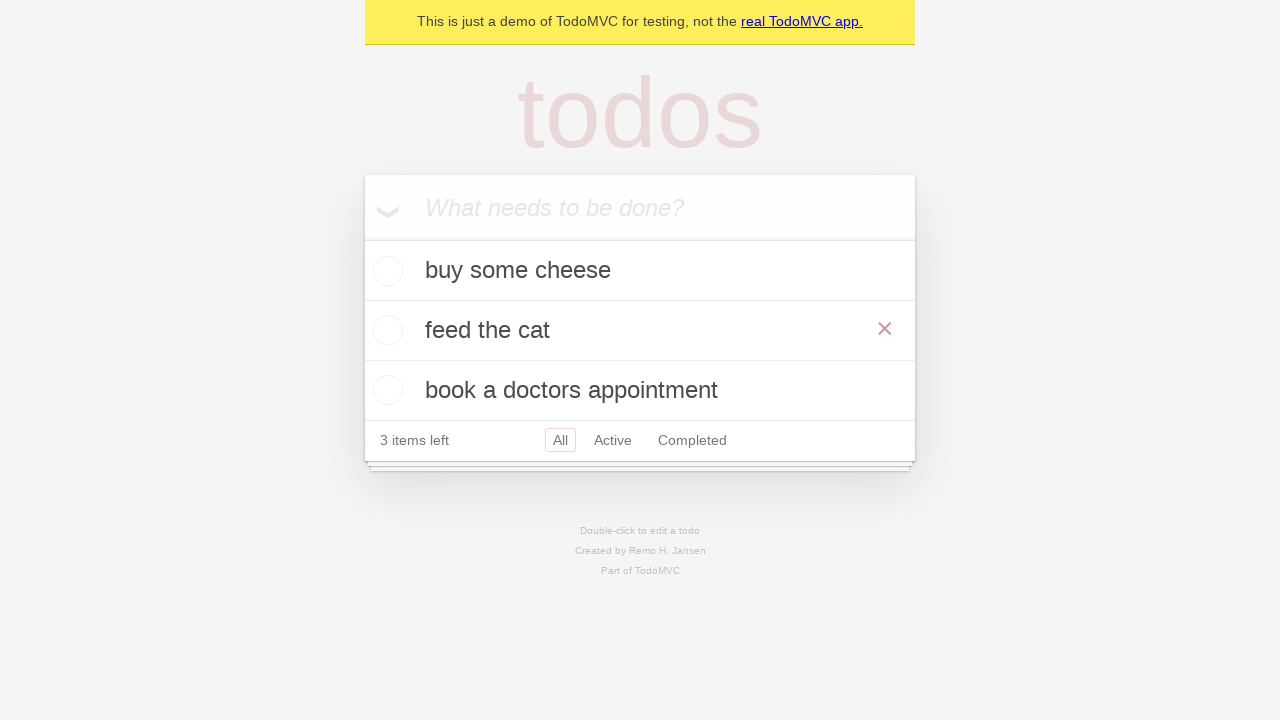

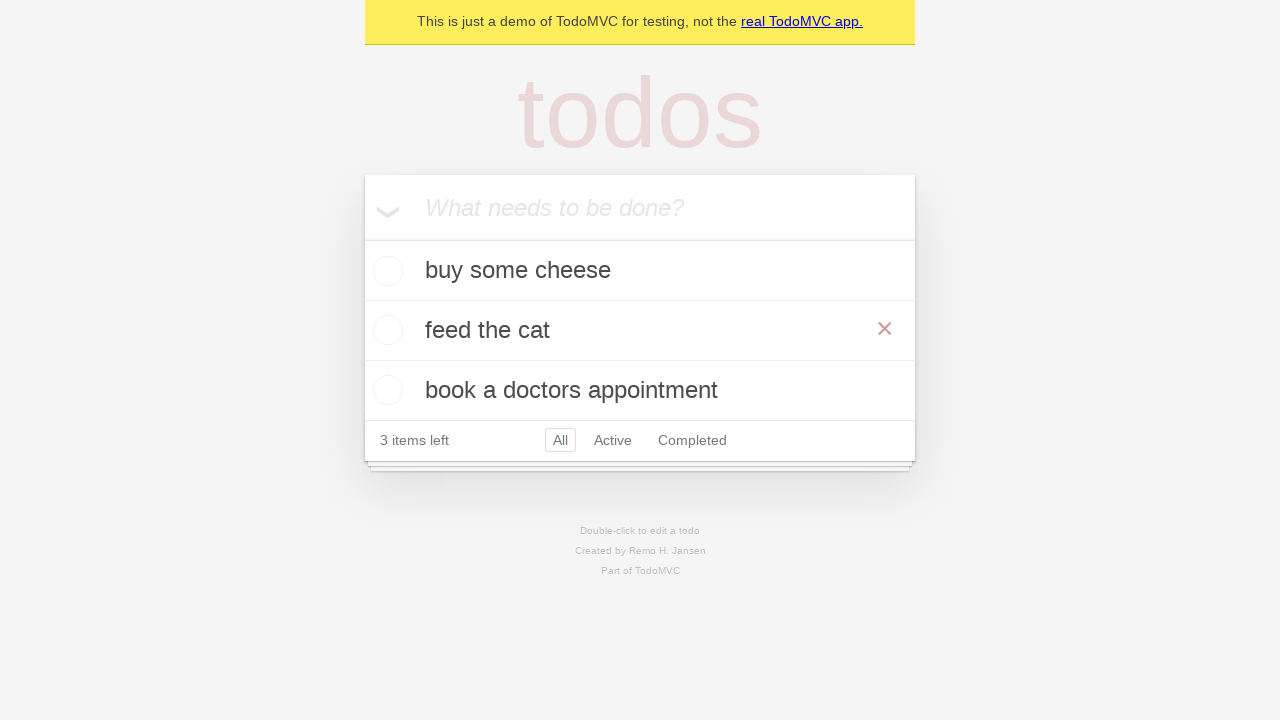